Tests dropdown selection functionality by navigating to a demo site and selecting a country from a dropdown menu

Starting URL: https://www.globalsqa.com/demo-site/select-dropdown-menu/

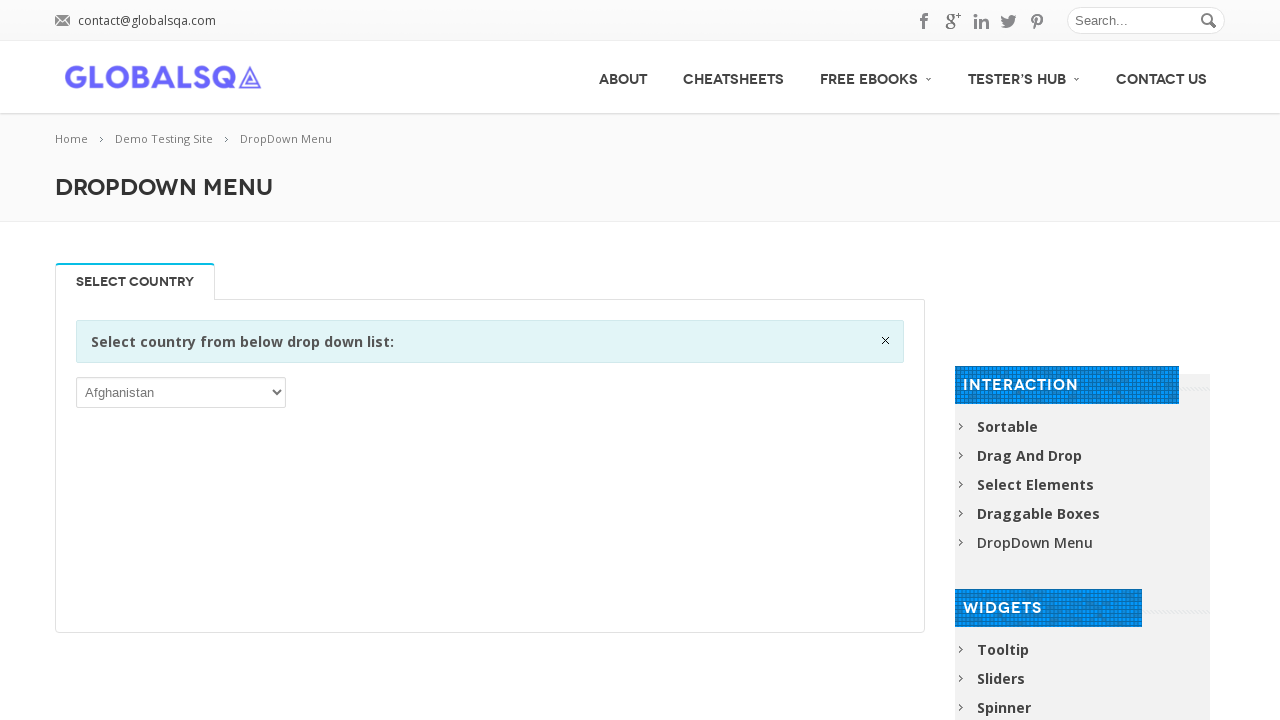

Waited for dropdown to be visible
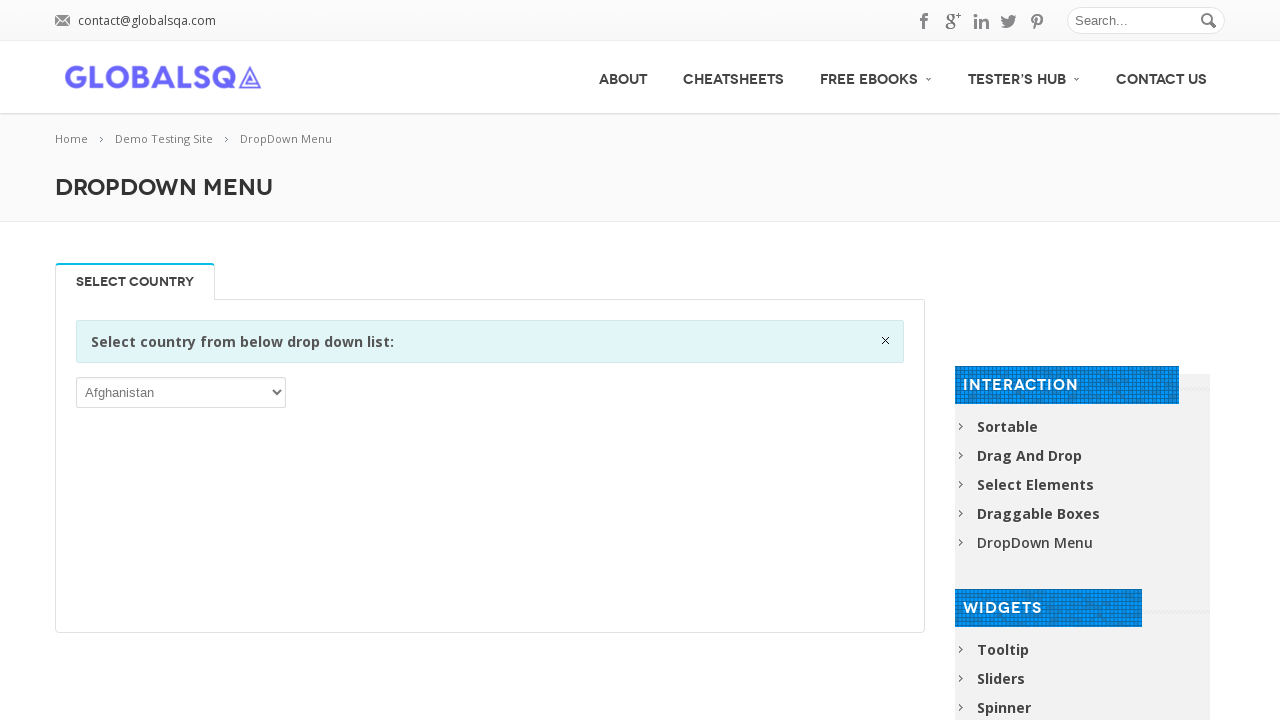

Selected 'Ukraine' from the country dropdown menu on select
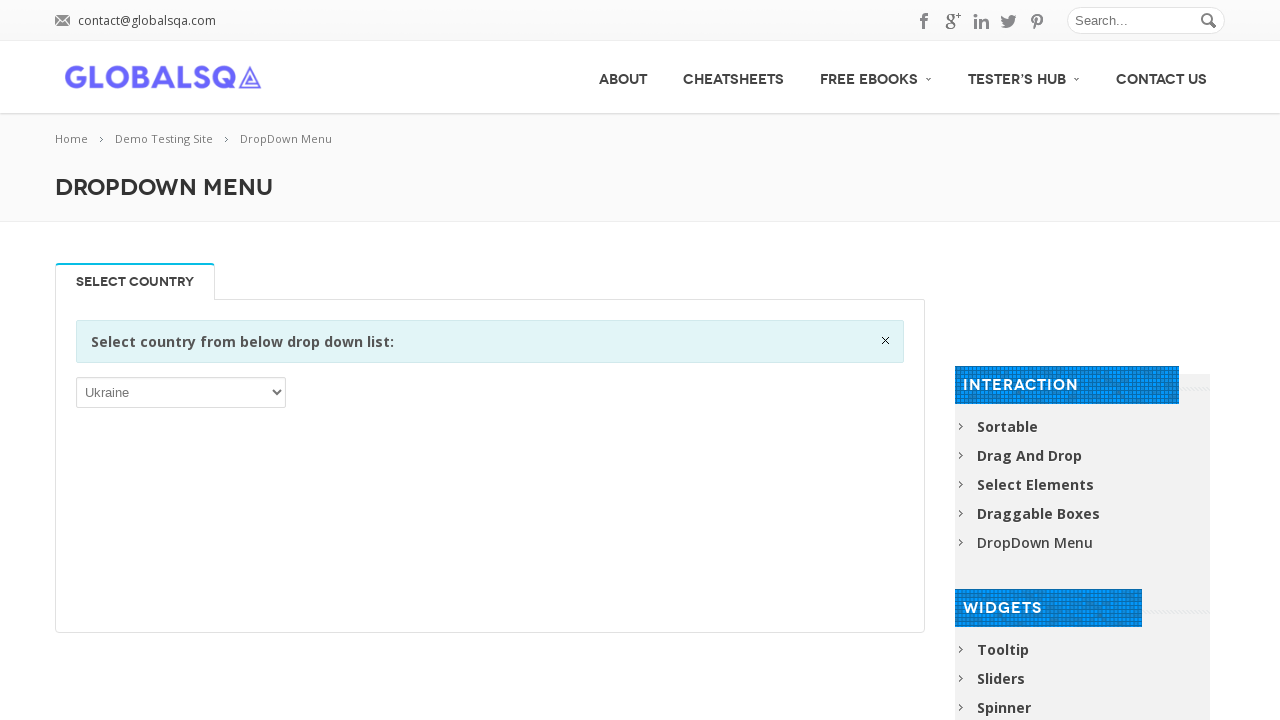

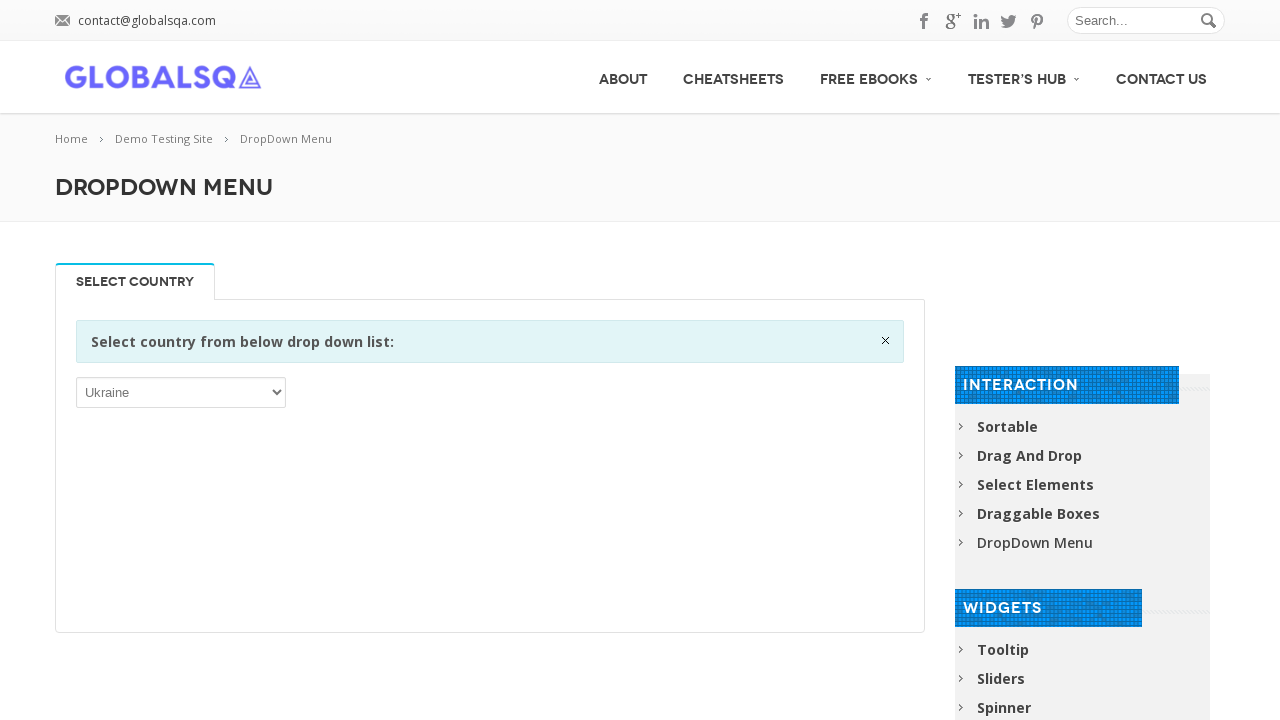